Navigates to the DemoQA homepage and takes a screenshot of the page

Starting URL: https://demoqa.com

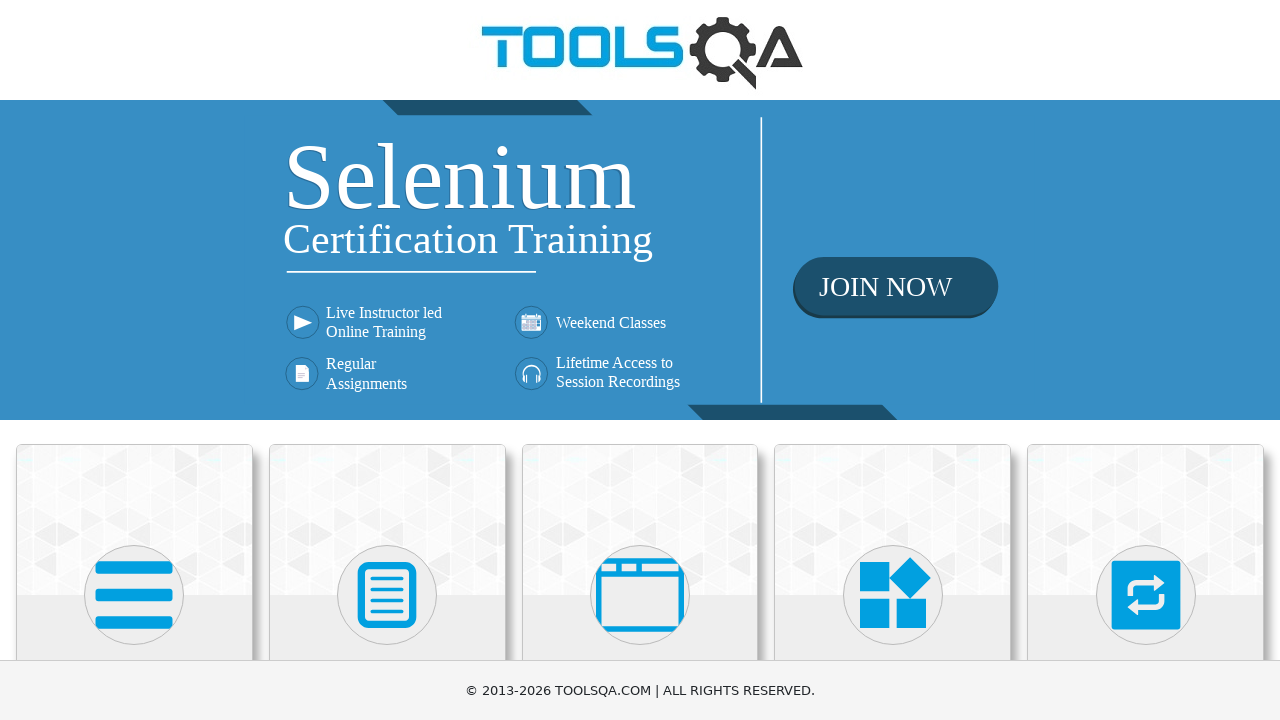

Navigated to DemoQA homepage
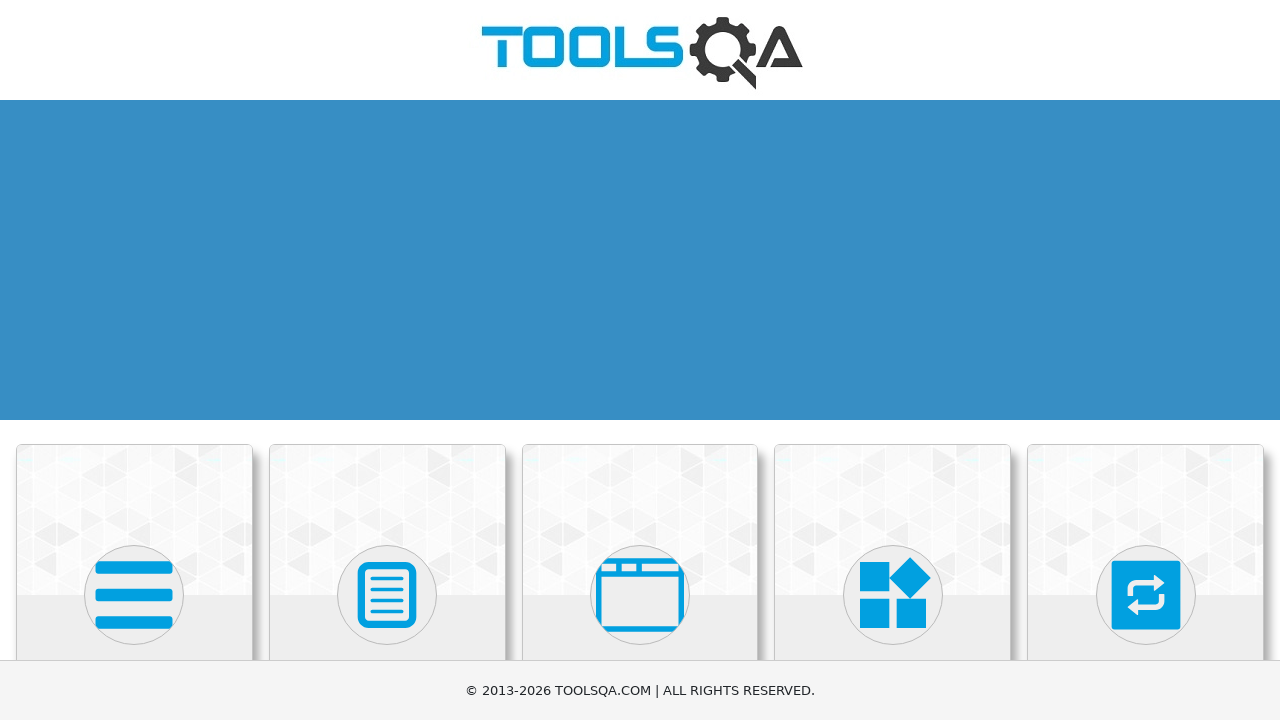

Took screenshot of DemoQA homepage
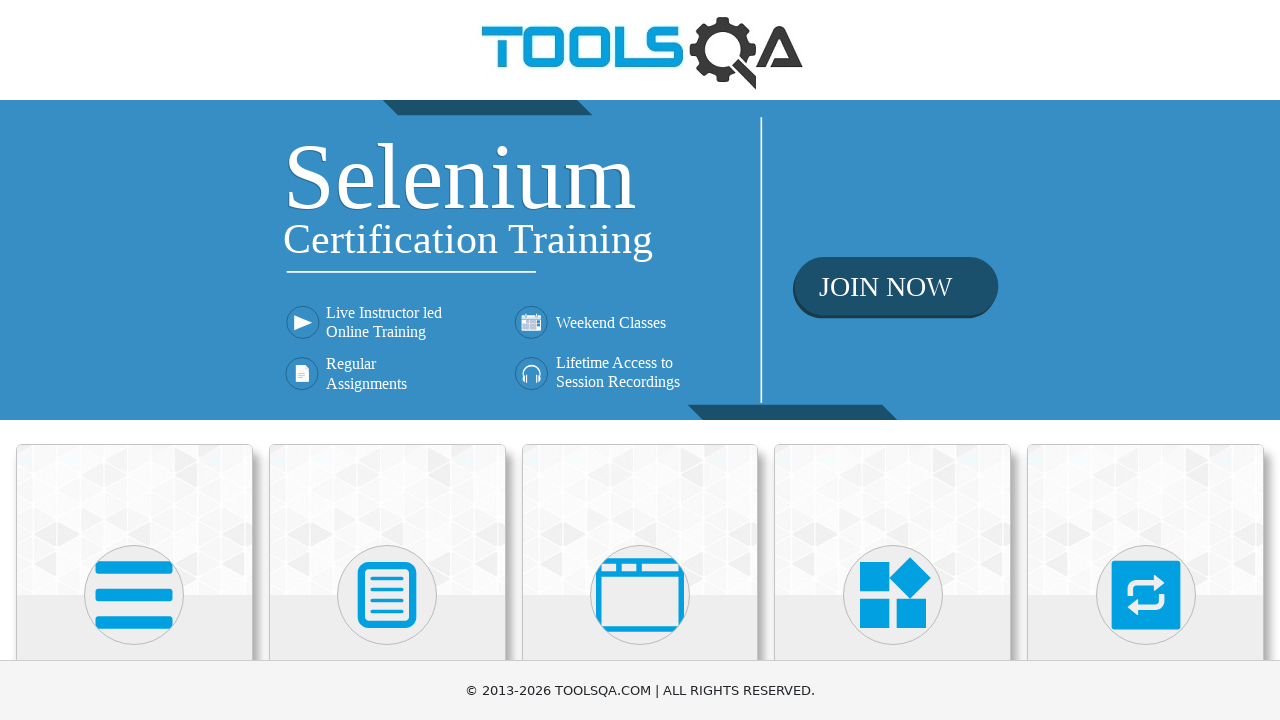

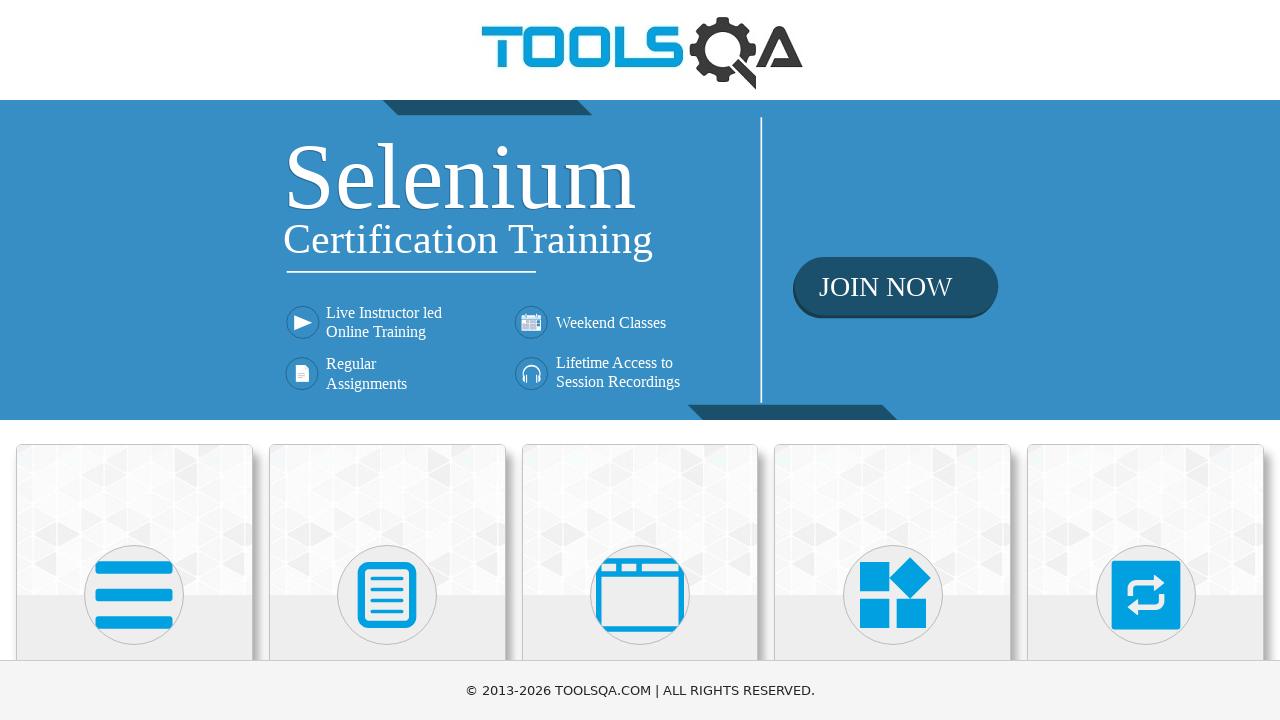